Tests unmarking todo items as complete by unchecking their checkboxes.

Starting URL: https://demo.playwright.dev/todomvc

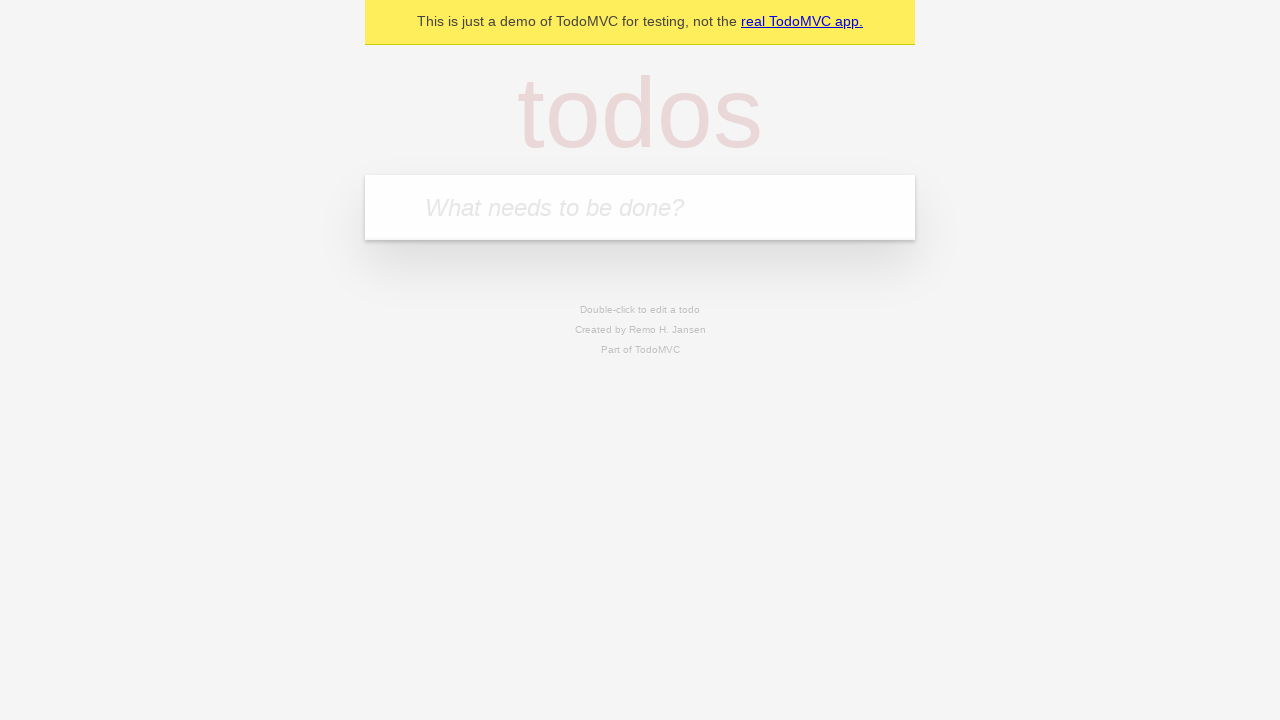

Filled new todo input with 'buy some cheese' on internal:attr=[placeholder="What needs to be done?"i]
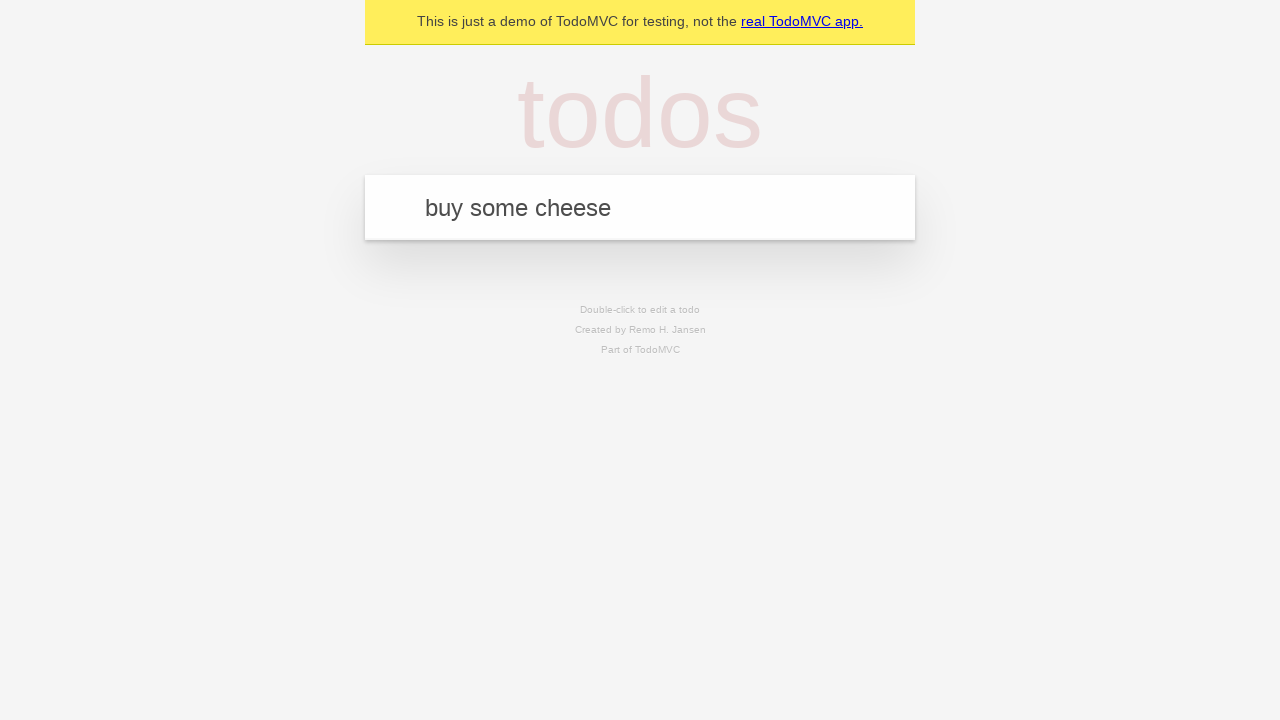

Pressed Enter to create first todo item on internal:attr=[placeholder="What needs to be done?"i]
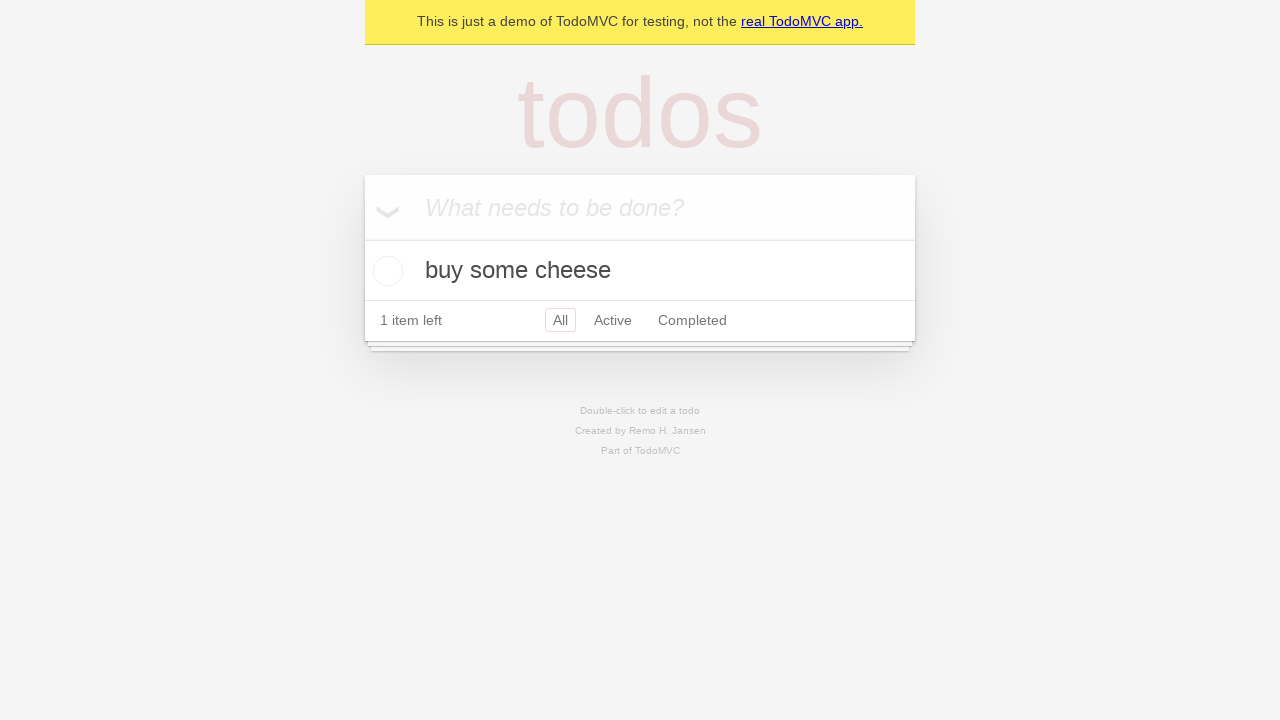

Filled new todo input with 'feed the cat' on internal:attr=[placeholder="What needs to be done?"i]
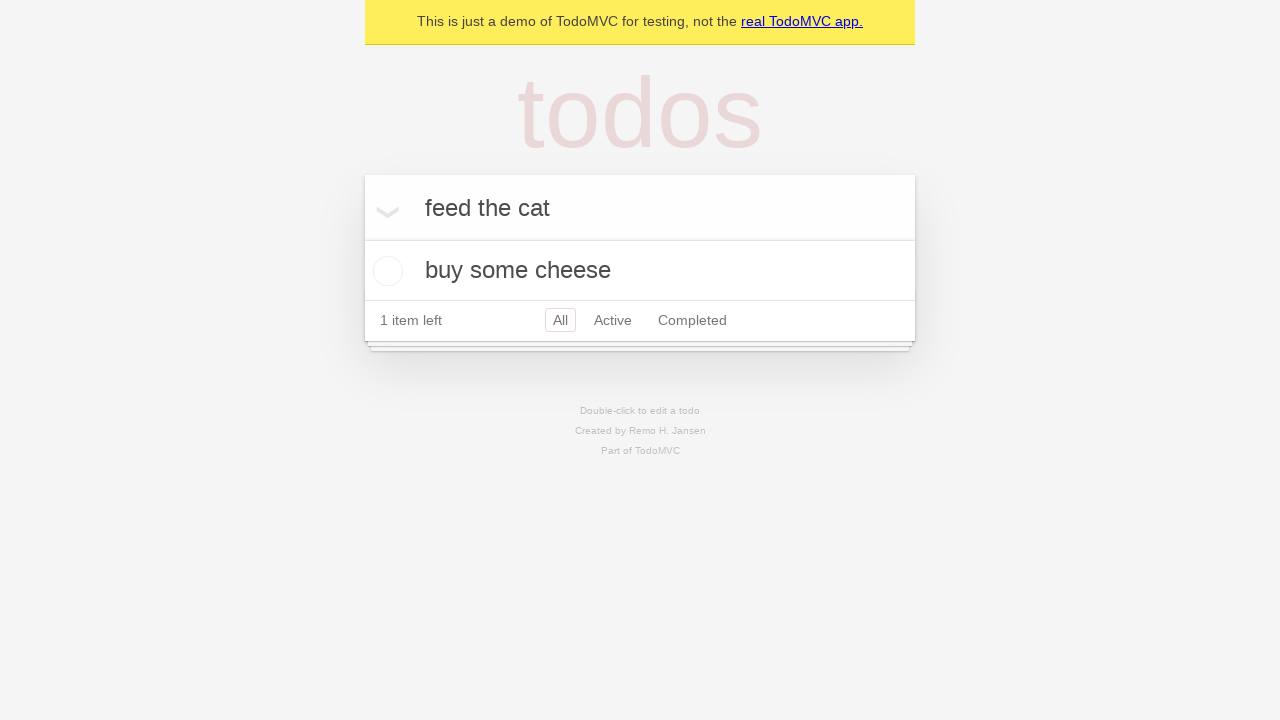

Pressed Enter to create second todo item on internal:attr=[placeholder="What needs to be done?"i]
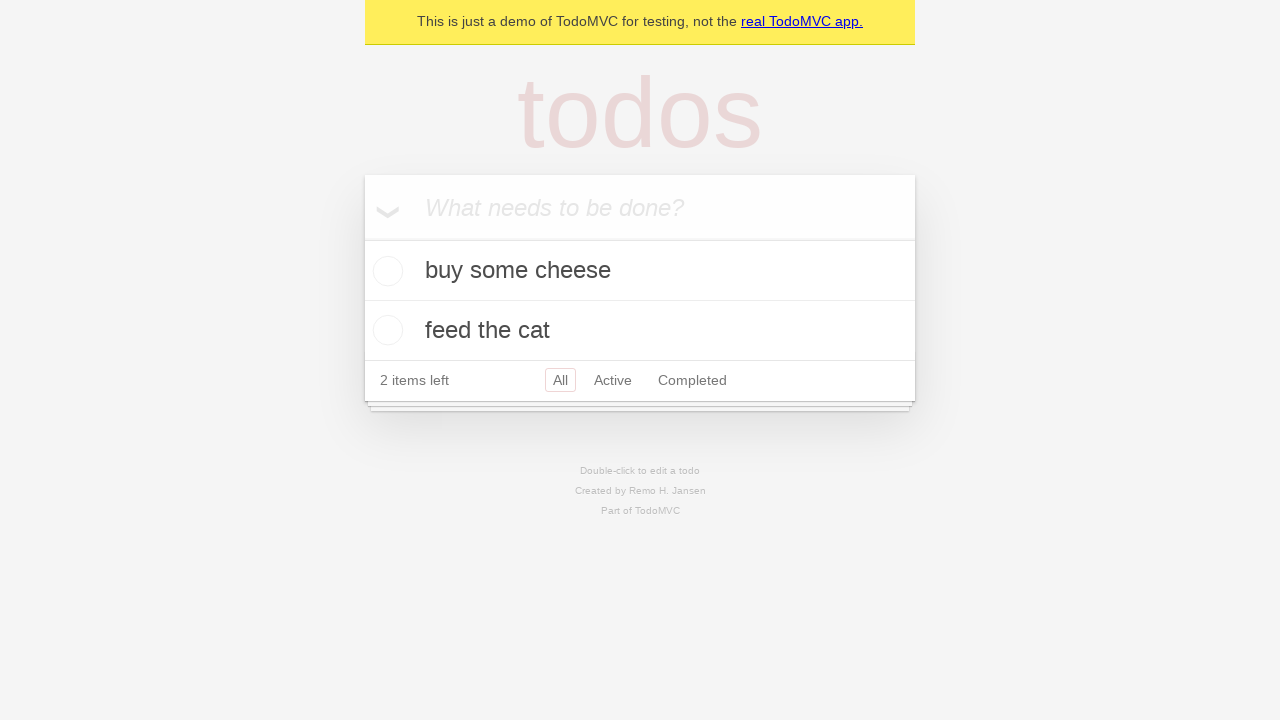

Waited for second todo item to appear
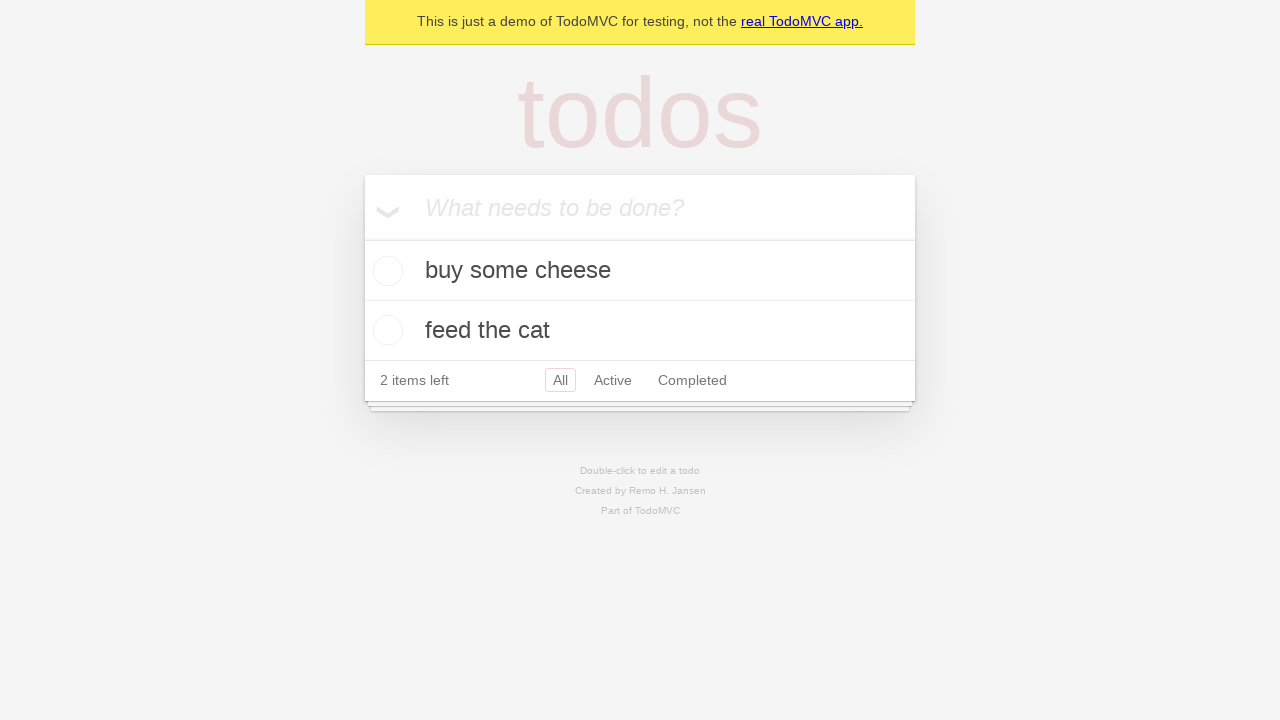

Checked the checkbox for the first todo item at (385, 271) on internal:testid=[data-testid="todo-item"s] >> nth=0 >> internal:role=checkbox
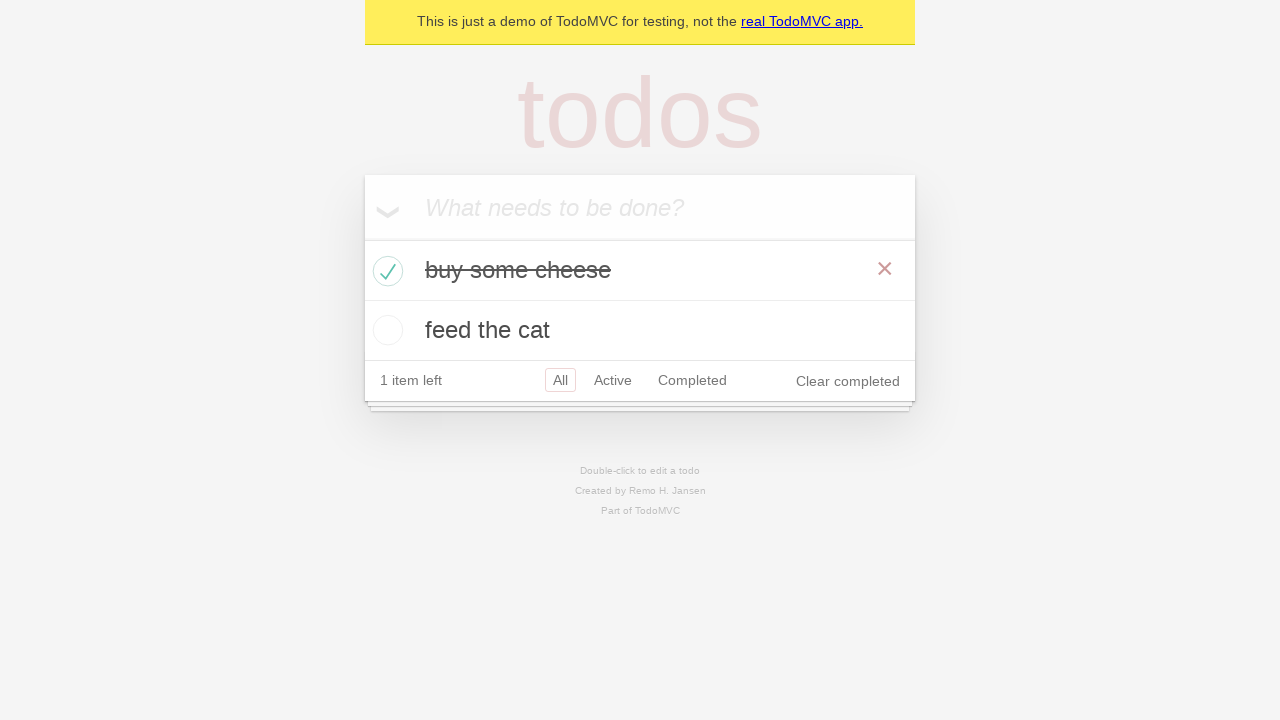

Unchecked the checkbox for the first todo item to mark it as incomplete at (385, 271) on internal:testid=[data-testid="todo-item"s] >> nth=0 >> internal:role=checkbox
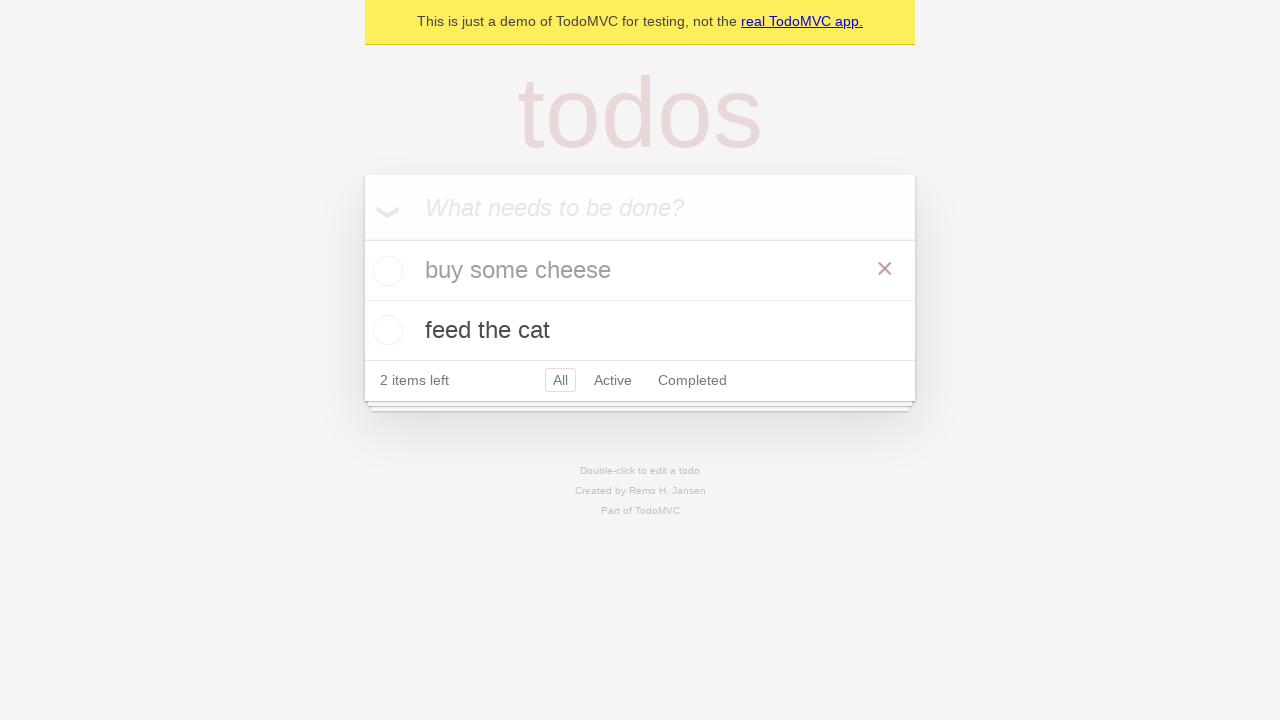

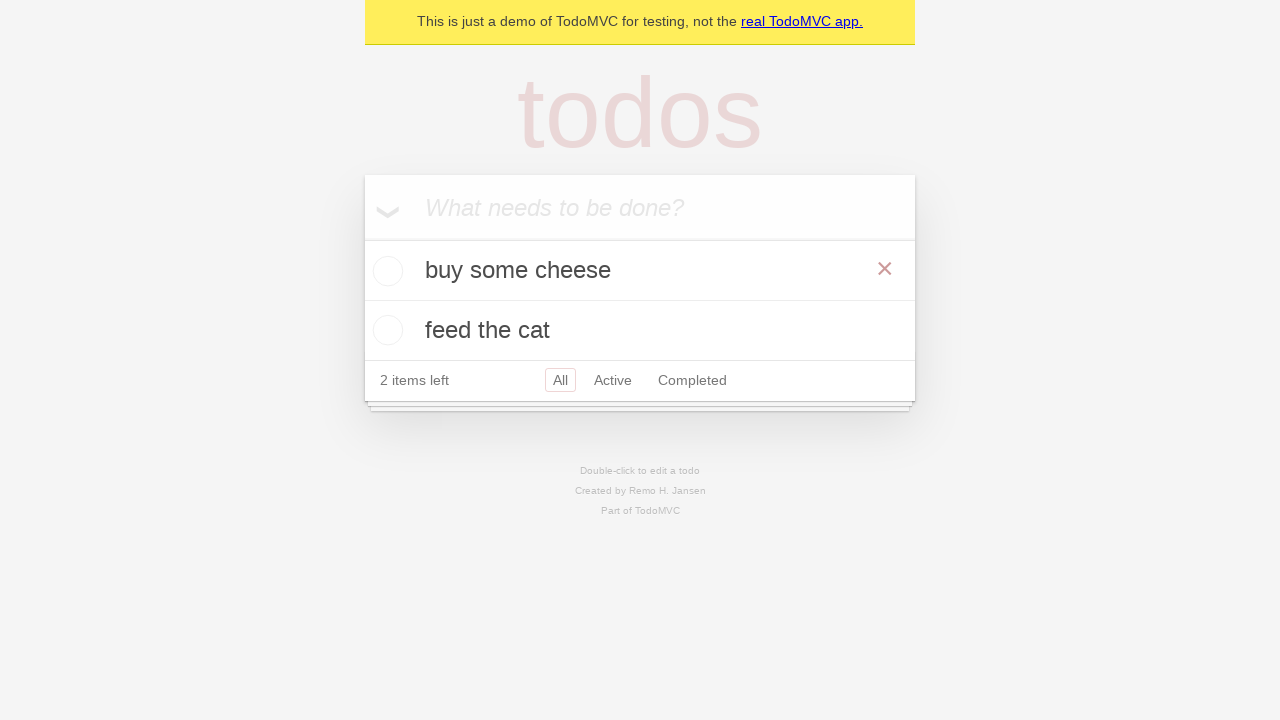